Tests locating and clicking the second XPath button element that contains specific text, then verifies navigation to the success page.

Starting URL: https://ultimateqa.com/simple-html-elements-for-automation/

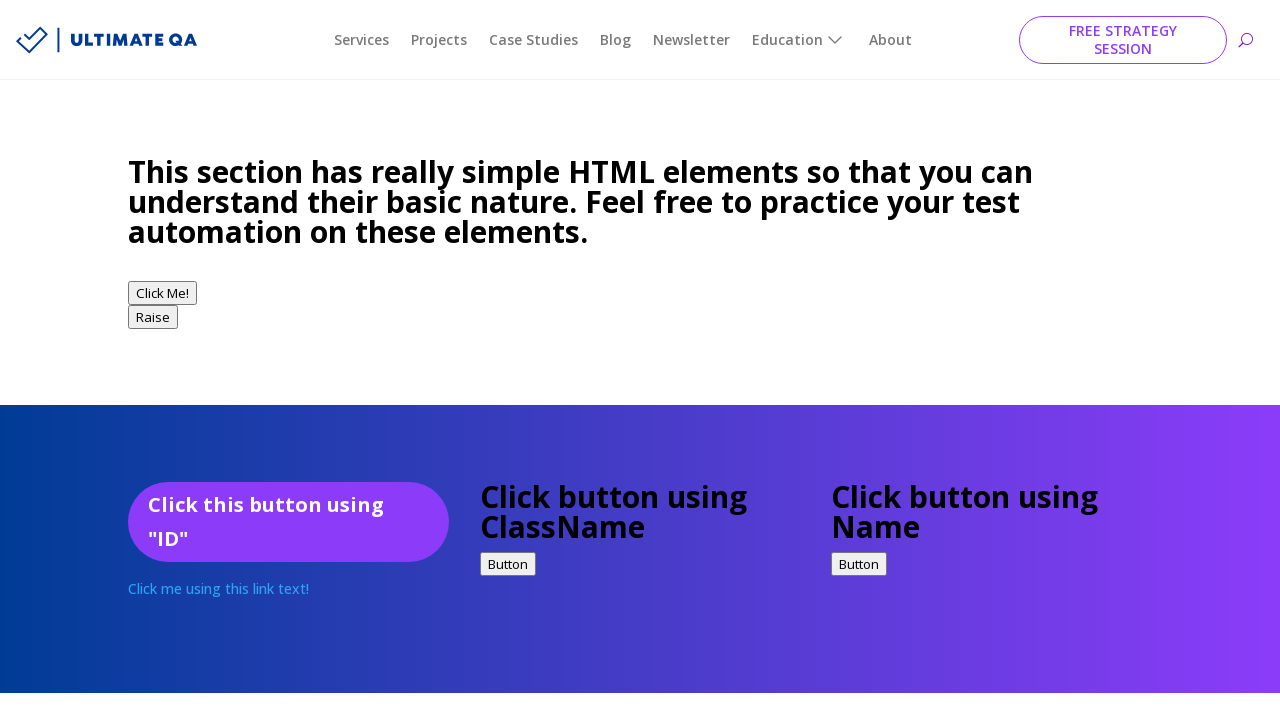

Navigated to the simple HTML elements automation page
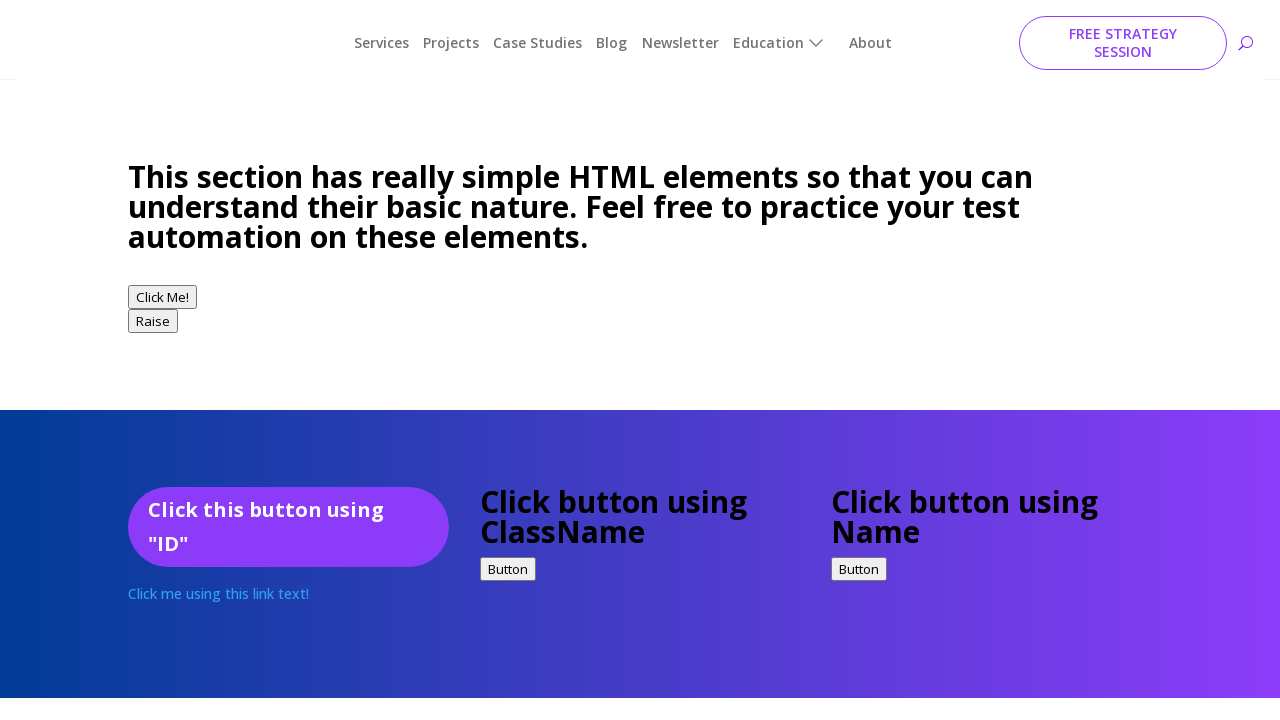

Located XPath button elements with ID 'button1' and text 'Xpath Button 1'
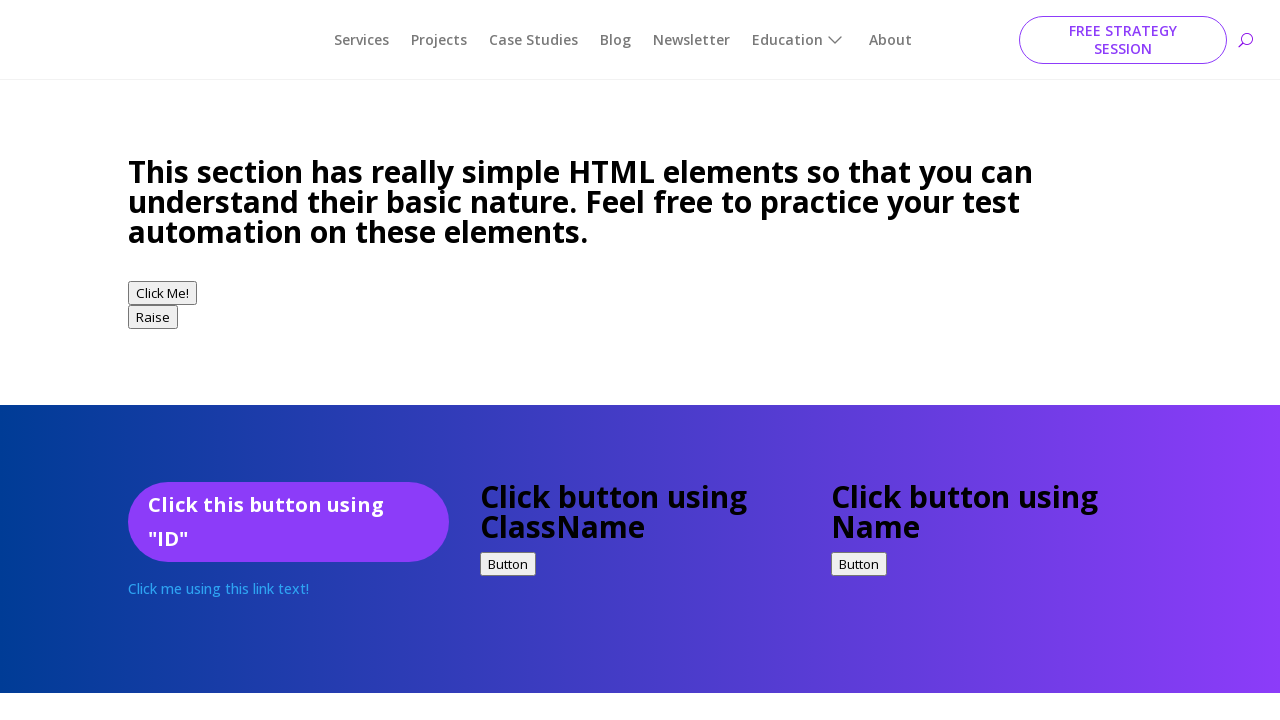

Clicked the second XPath button element at (418, 360) on xpath=//*[@id='button1'][contains(text(), 'Xpath Button 1')] >> nth=1
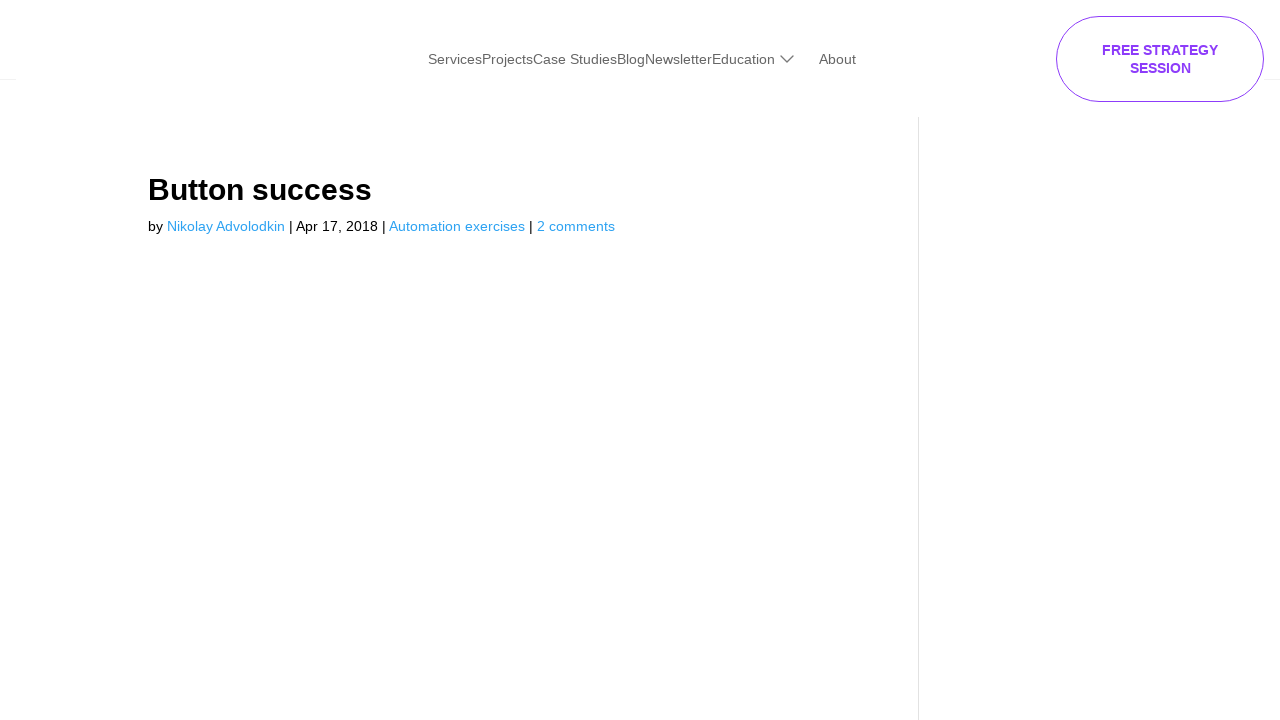

Verified page loaded with DOM content ready
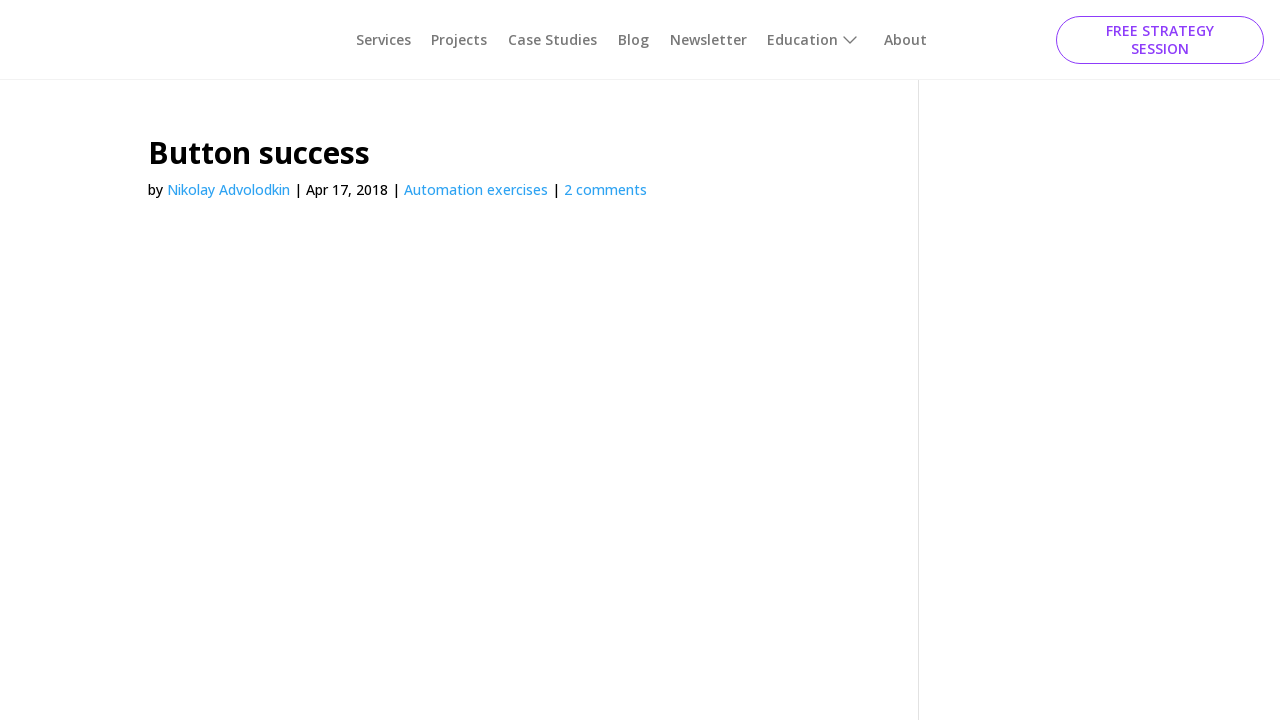

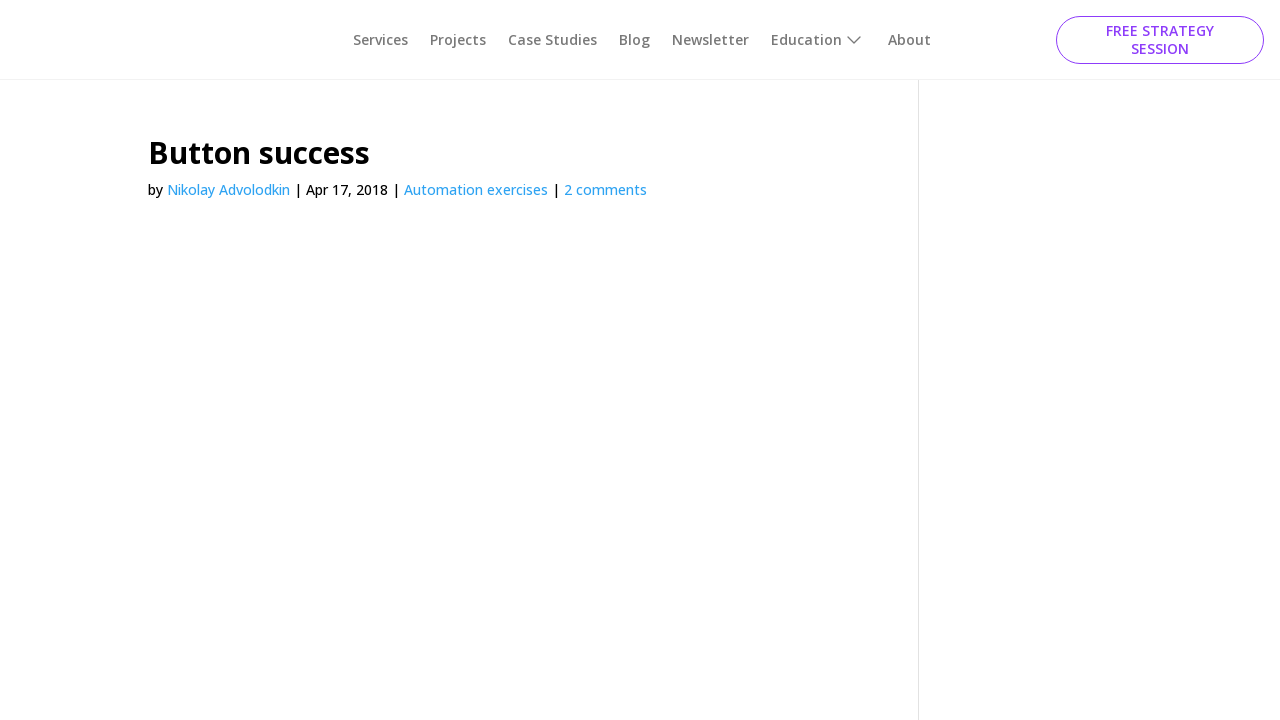